Tests a registration form by filling in first name, last name, and email fields, then submitting the form and verifying successful registration message

Starting URL: http://suninjuly.github.io/registration1.html

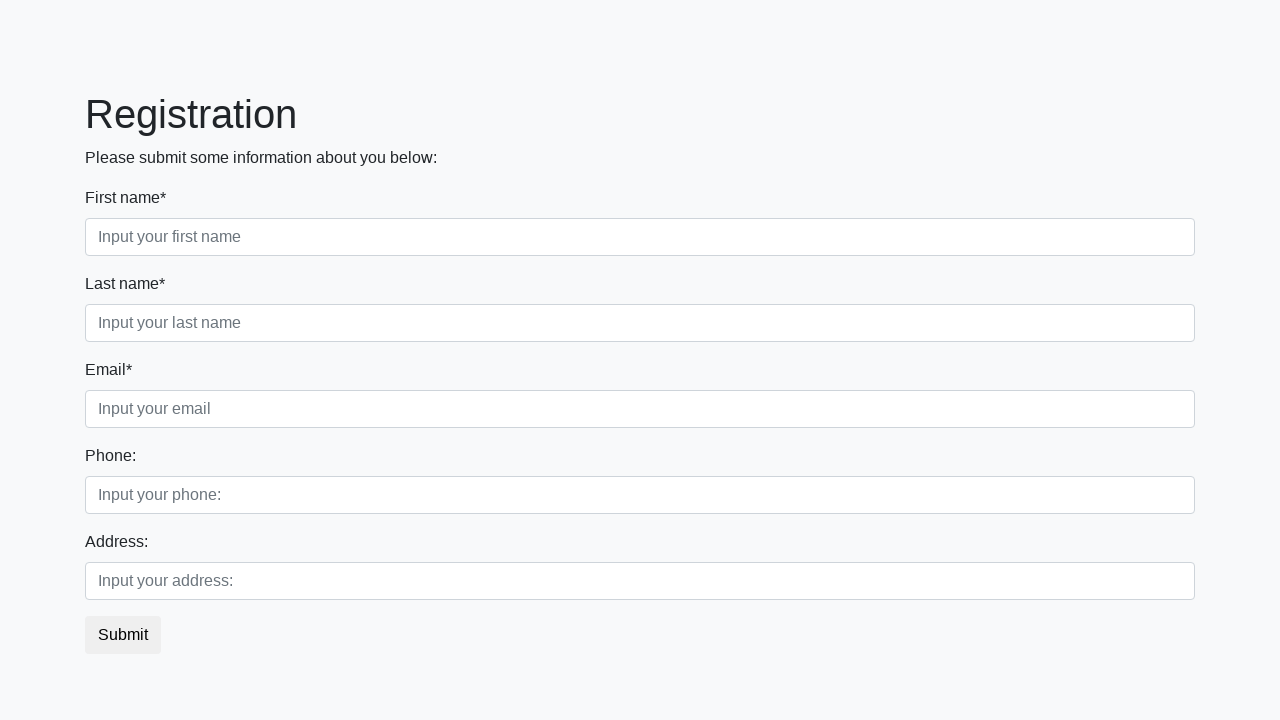

Filled first name field with 'Sergey' on .form-control.first
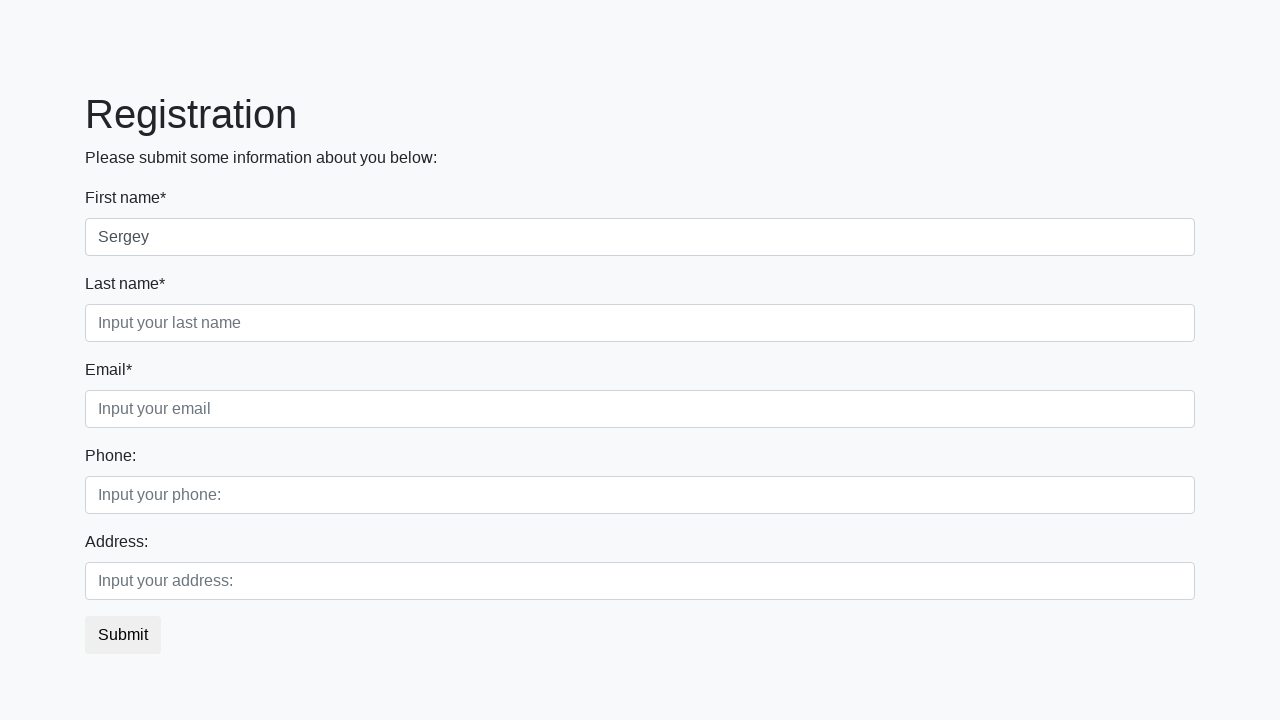

Filled last name field with 'Konoplev' on .form-control.second
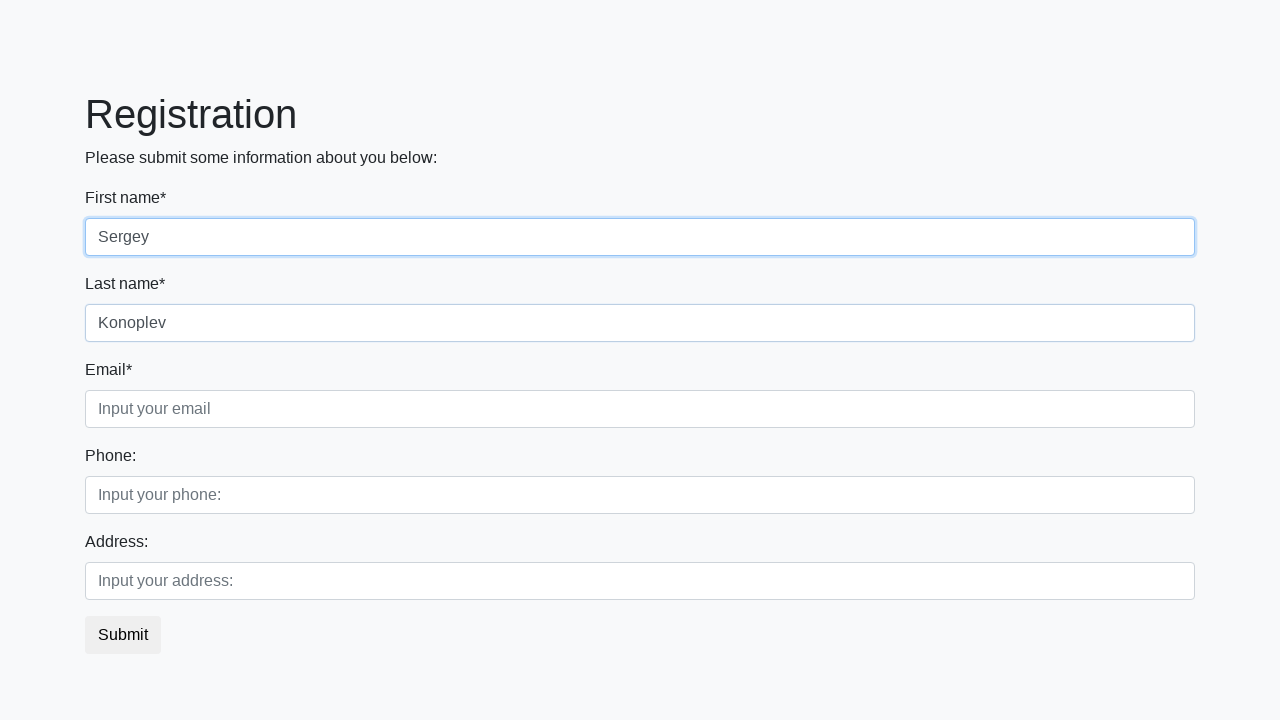

Filled email field with 'sergeykonoplev@gmail.com' on .form-control.third
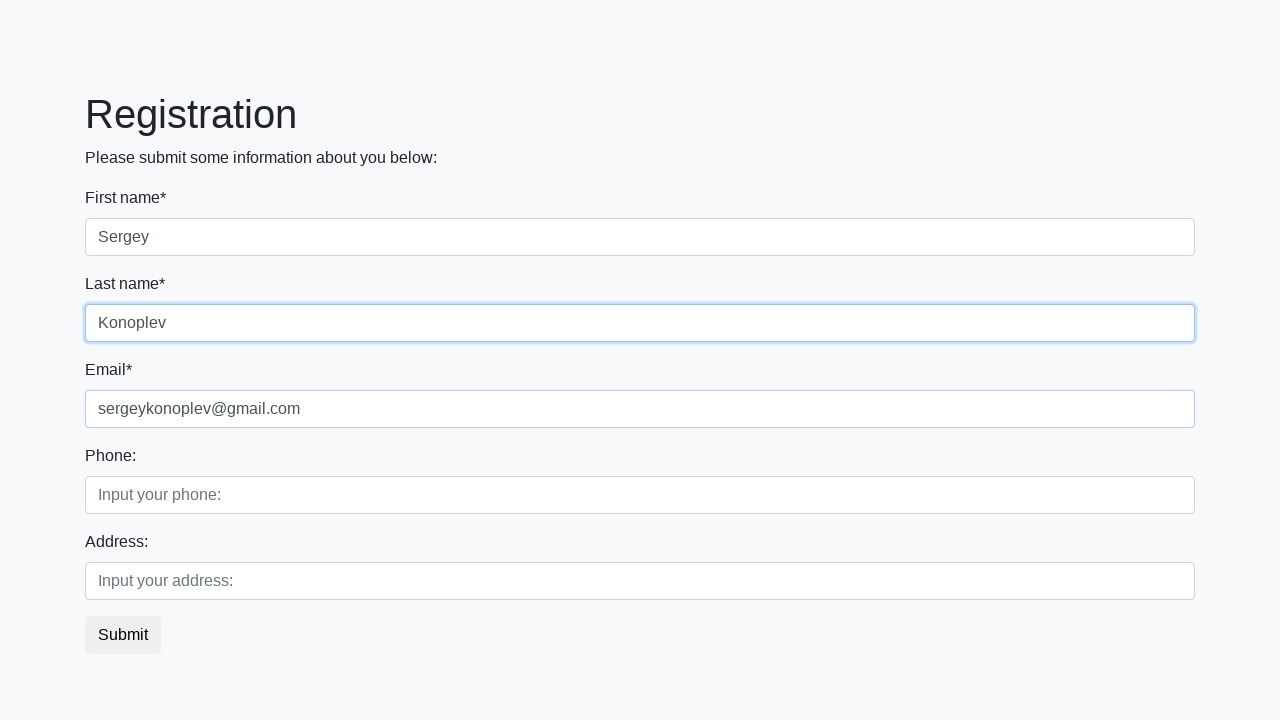

Clicked registration submit button at (123, 635) on button.btn
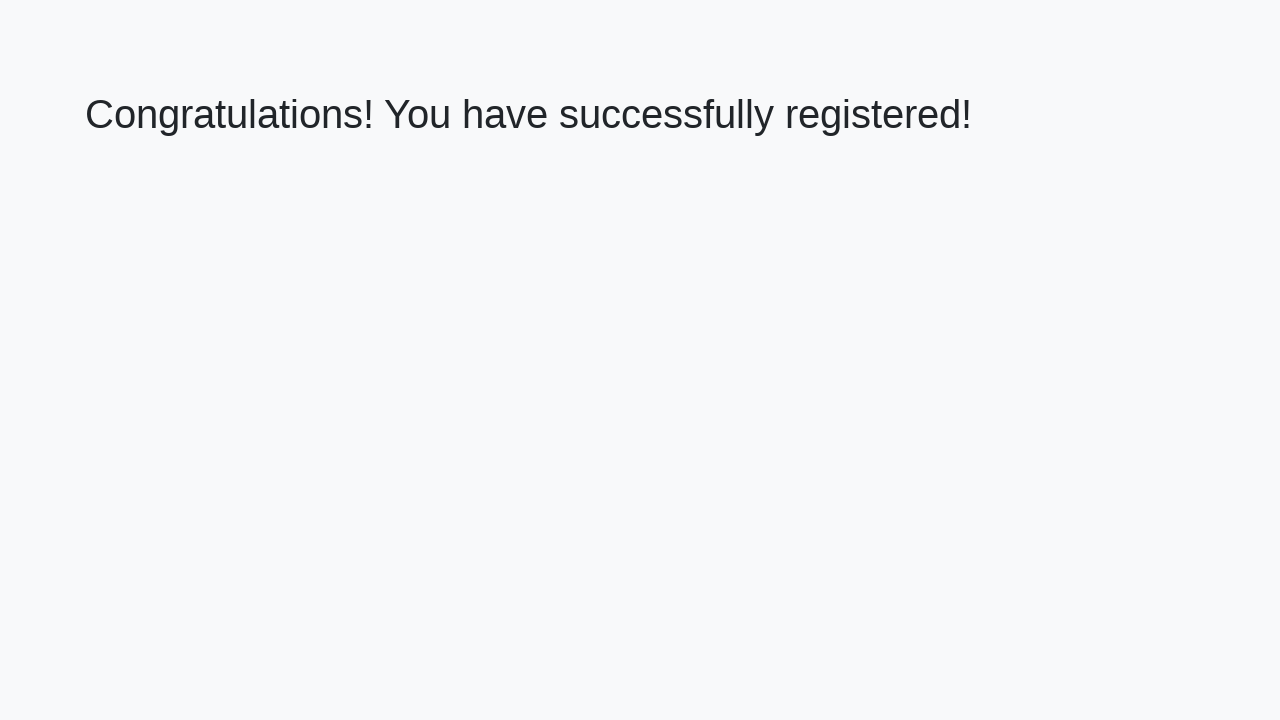

Success message heading loaded
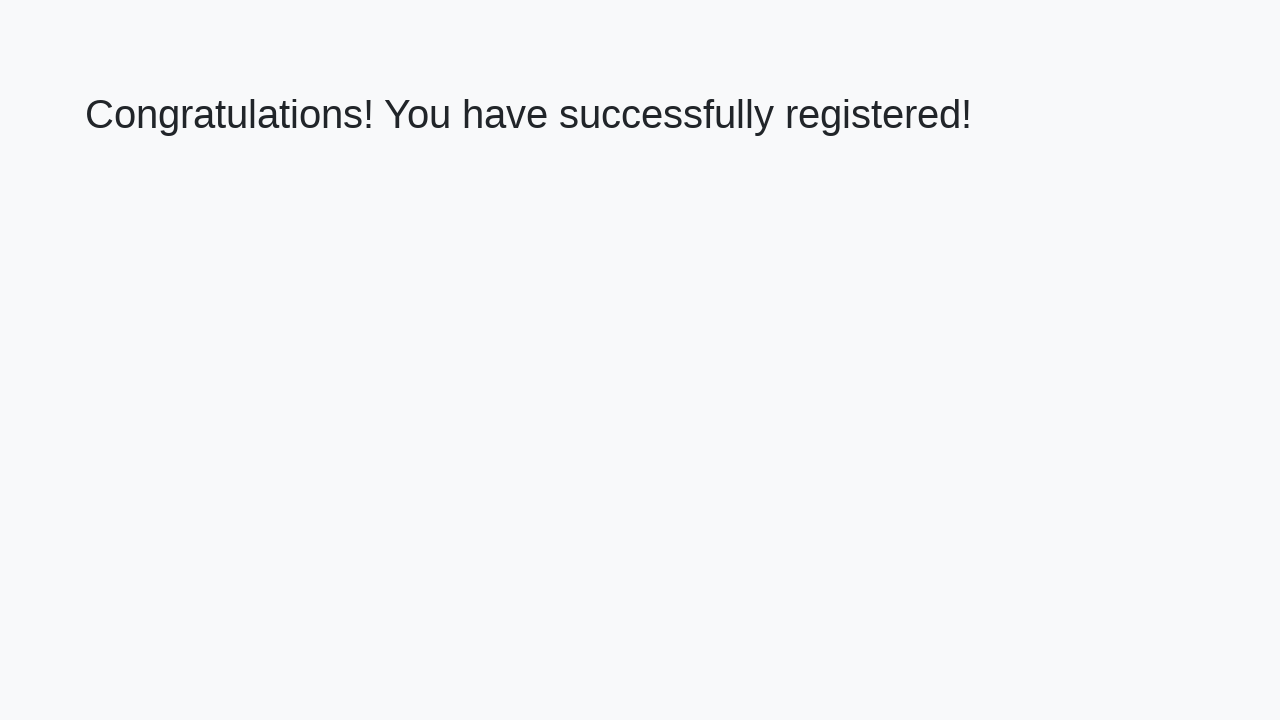

Retrieved success message: 'Congratulations! You have successfully registered!'
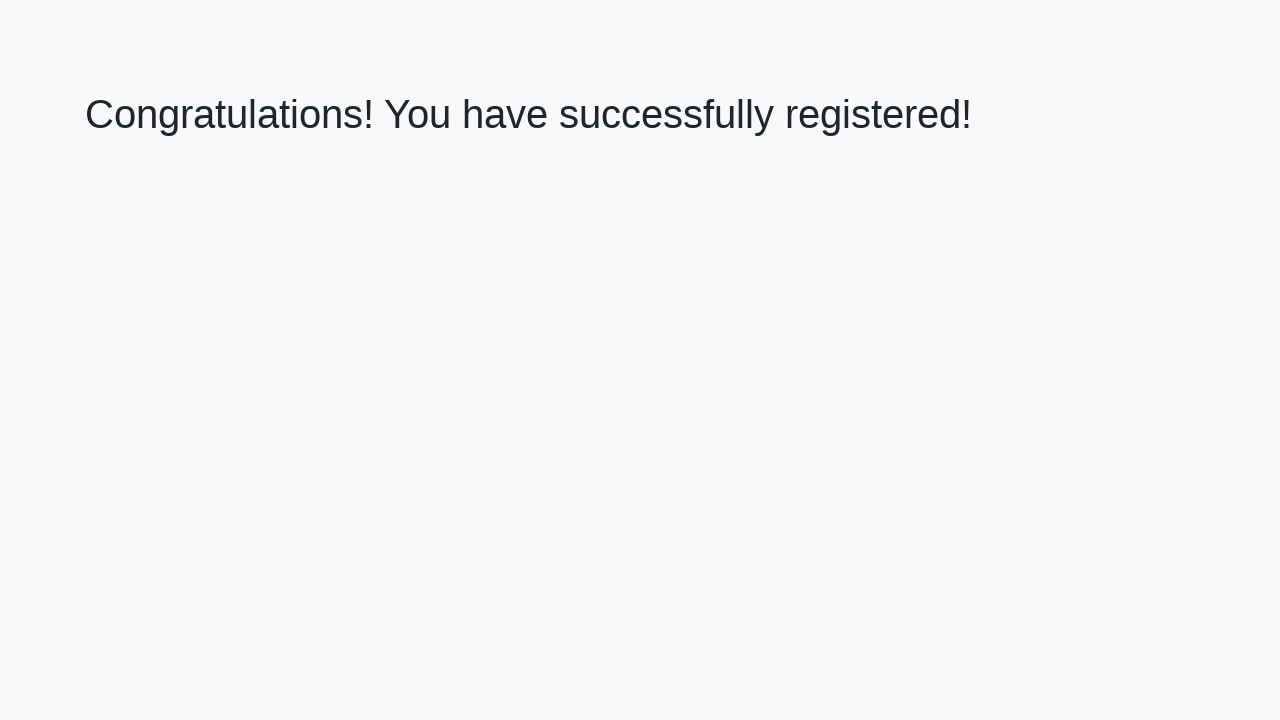

Verified registration success message matches expected text
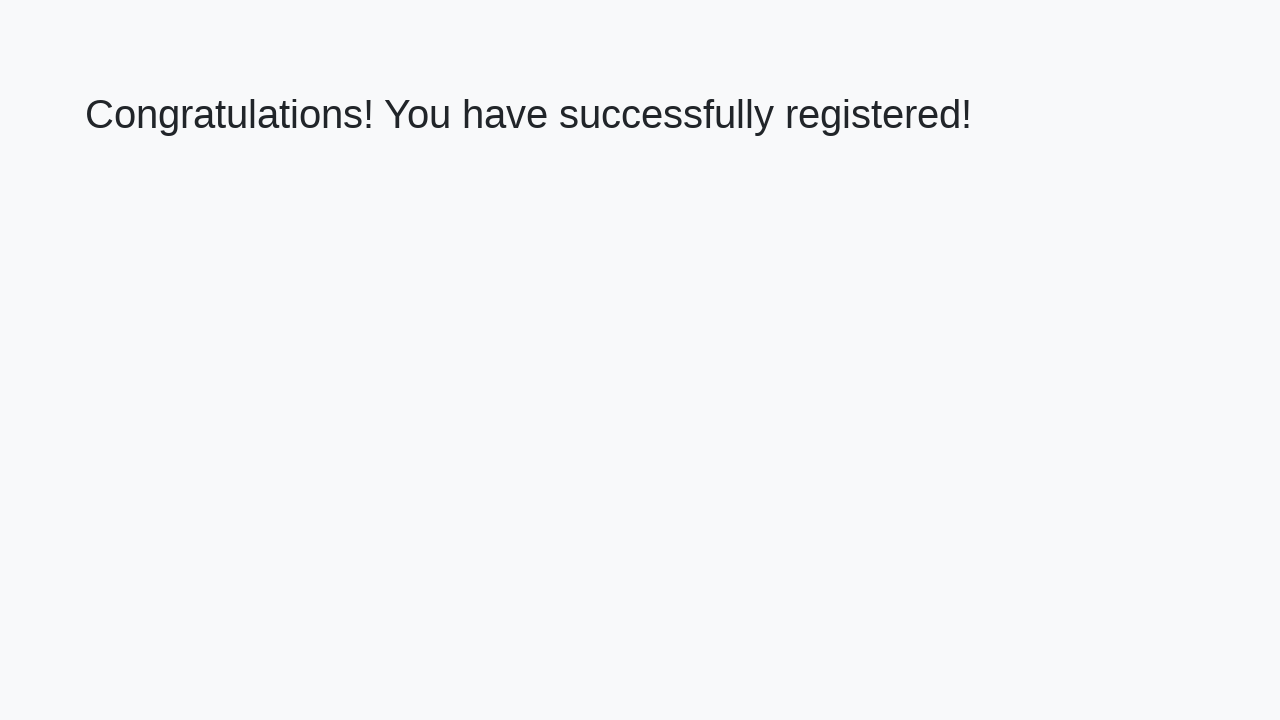

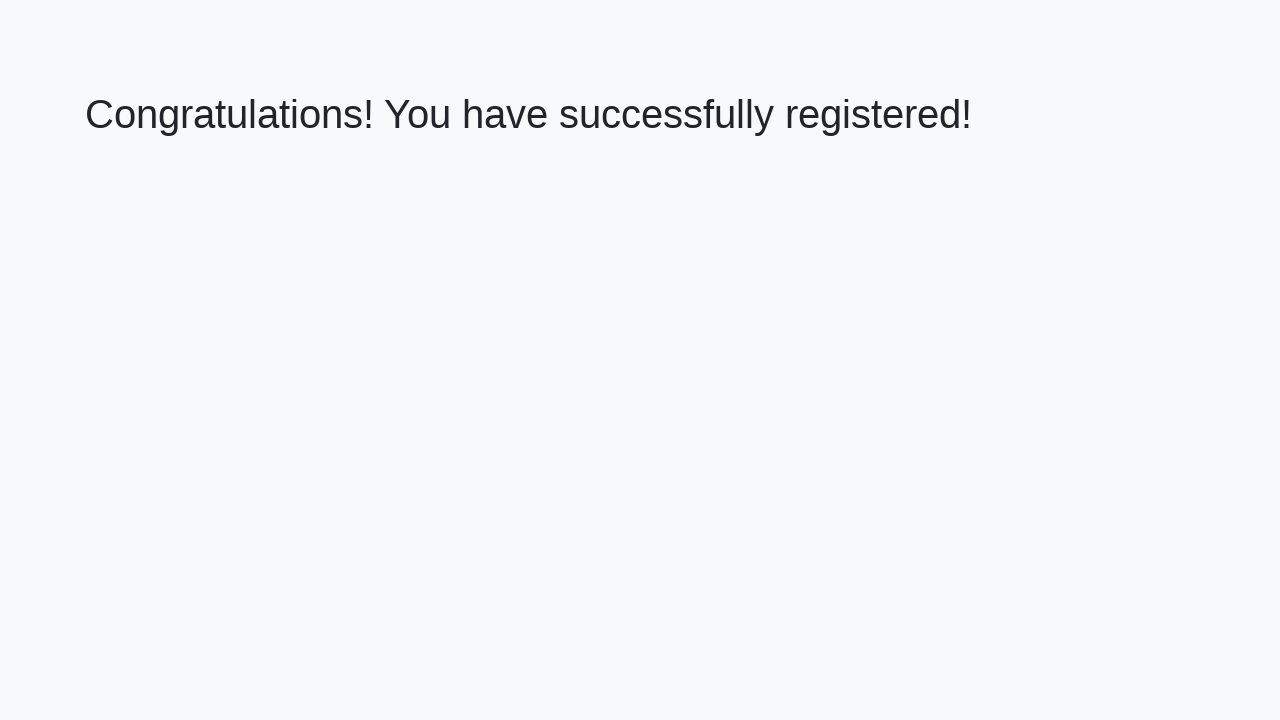